Tests adding a new todo item to a sample todo application by entering text and submitting

Starting URL: https://lambdatest.github.io/sample-todo-app

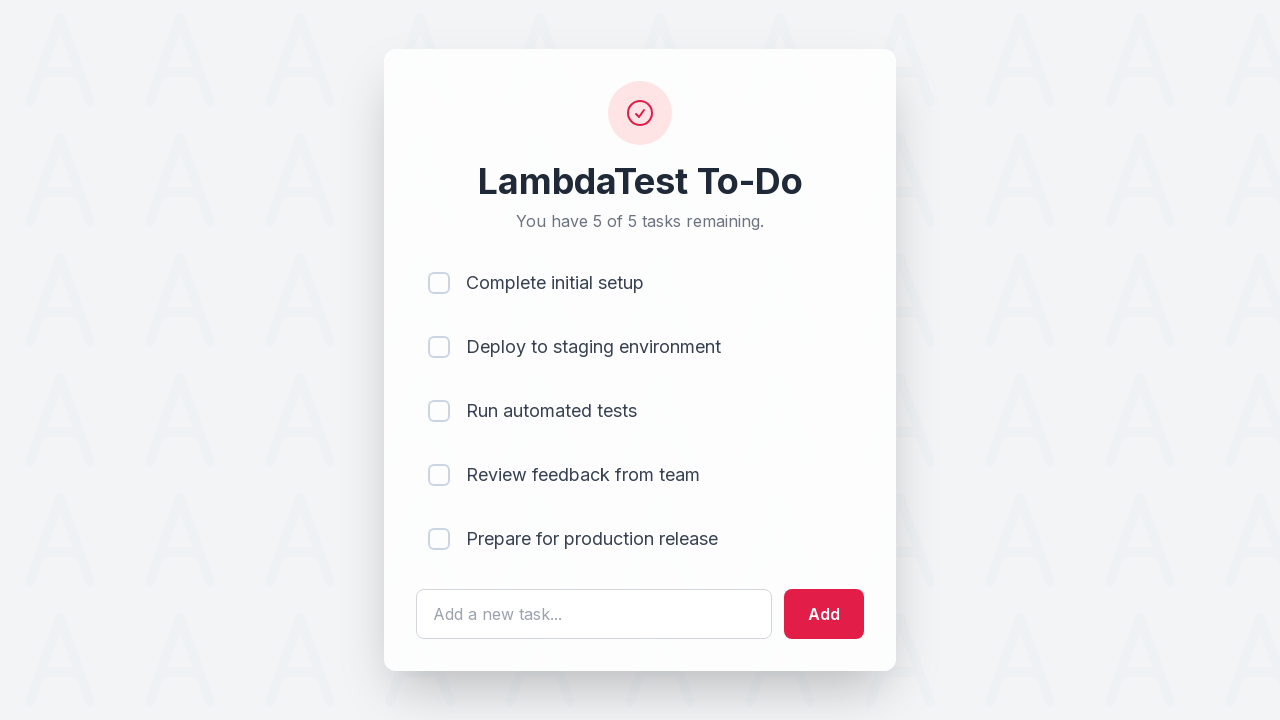

Filled todo input field with 'Learn Selenium' on #sampletodotext
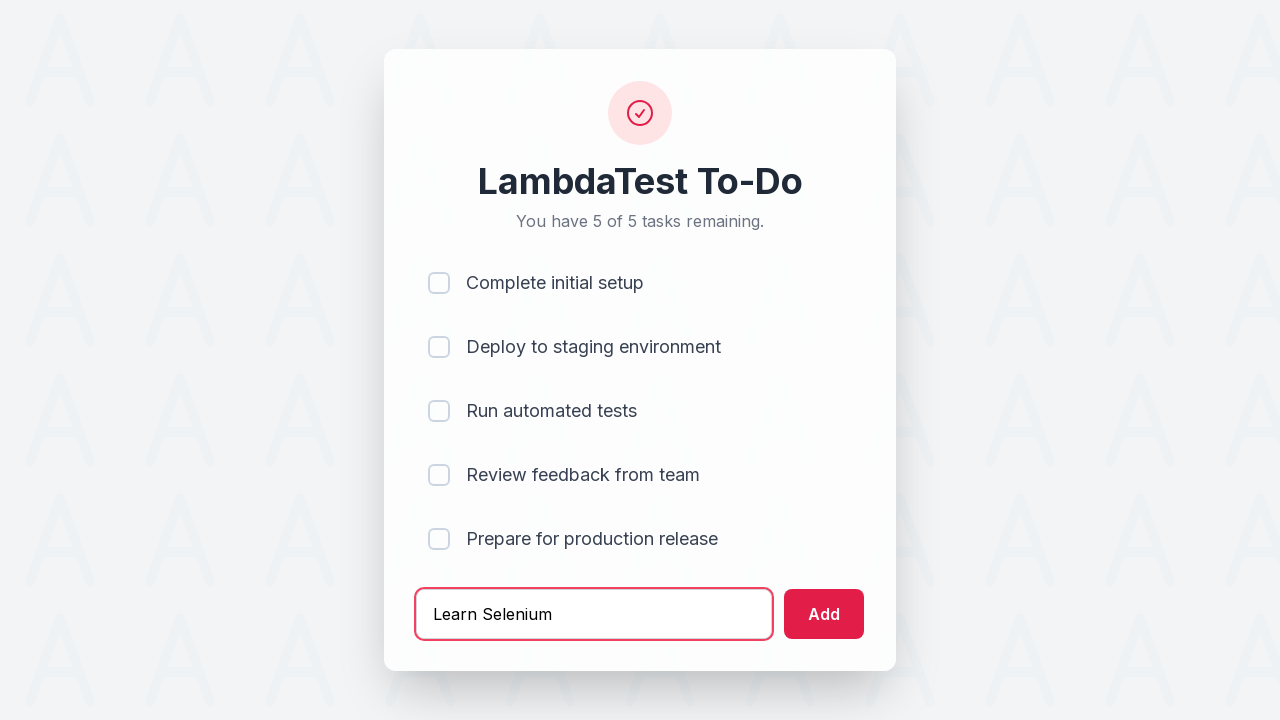

Pressed Enter to submit the new todo item on #sampletodotext
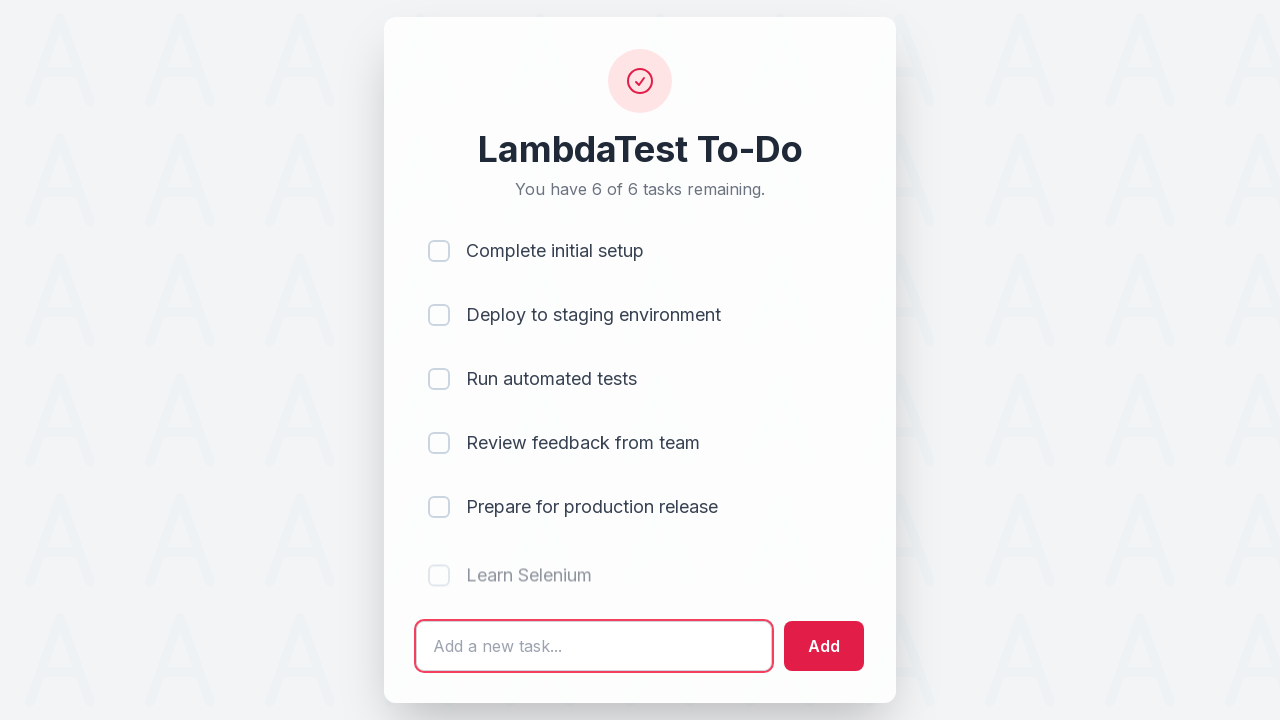

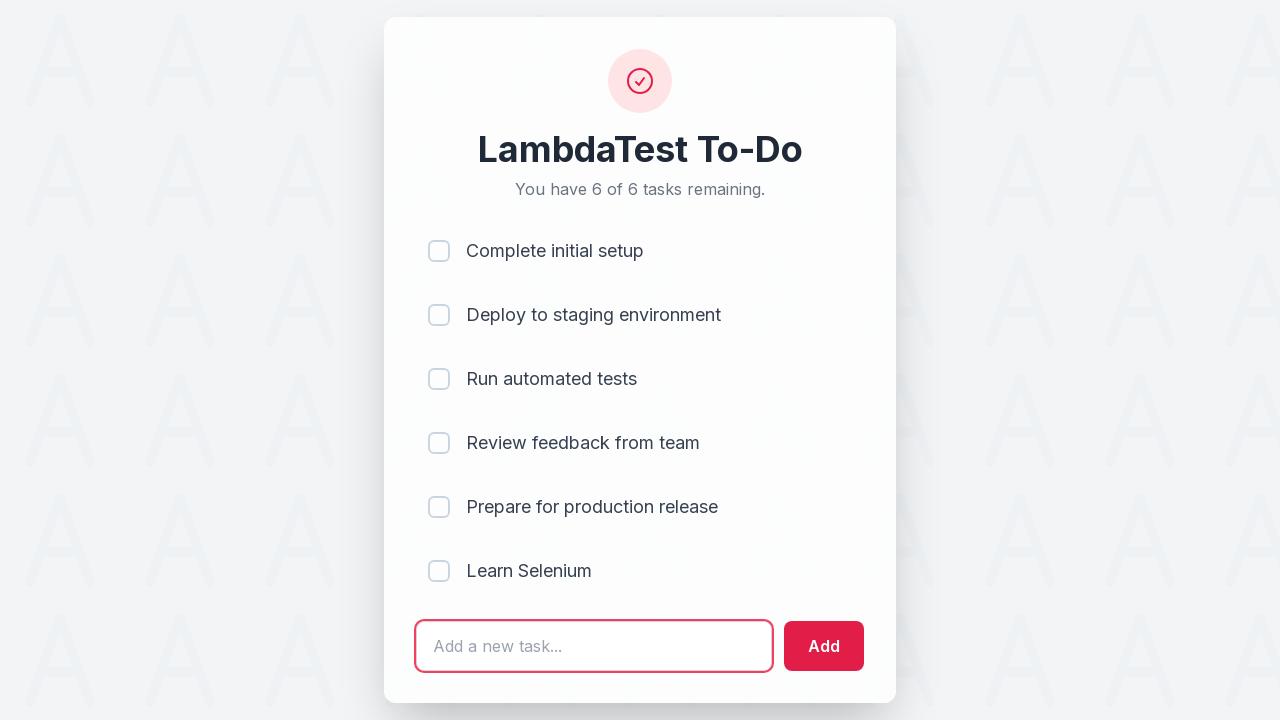